Tests registration form with mismatched email confirmation, verifying email confirmation validation

Starting URL: https://alada.vn/tai-khoan/dang-ky.html

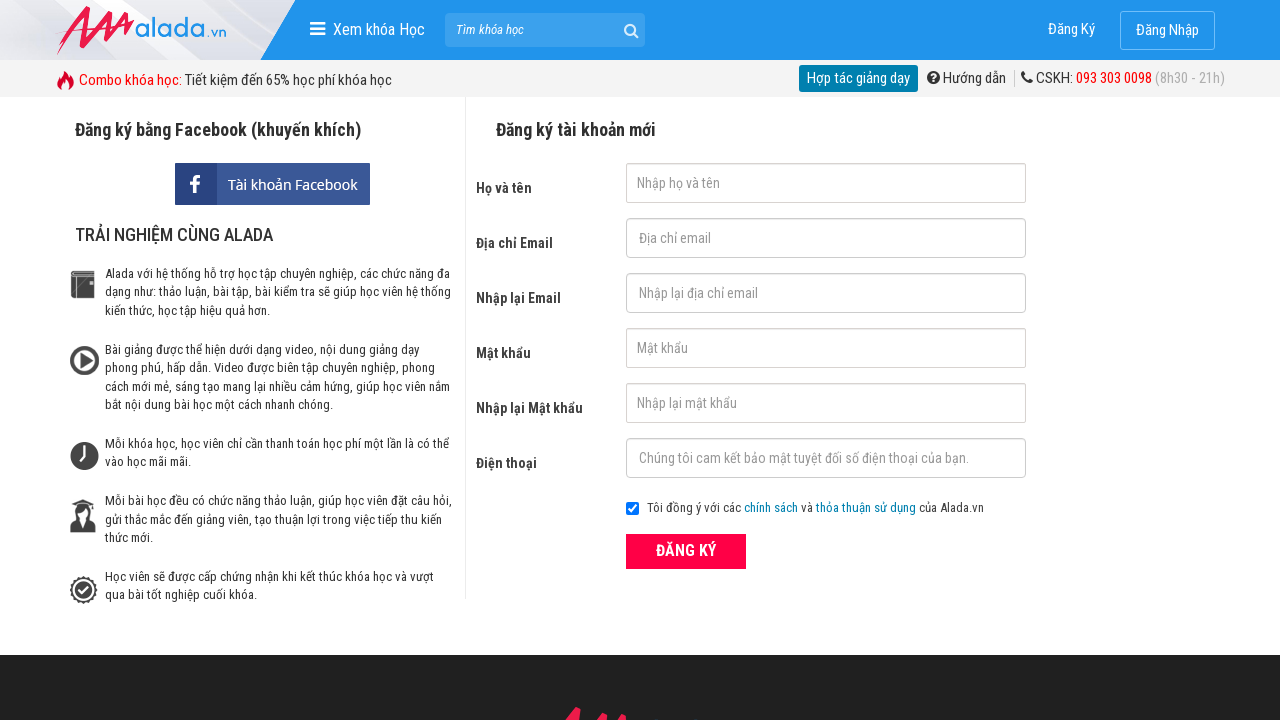

Filled first name field with 'AAAA' on #txtFirstname
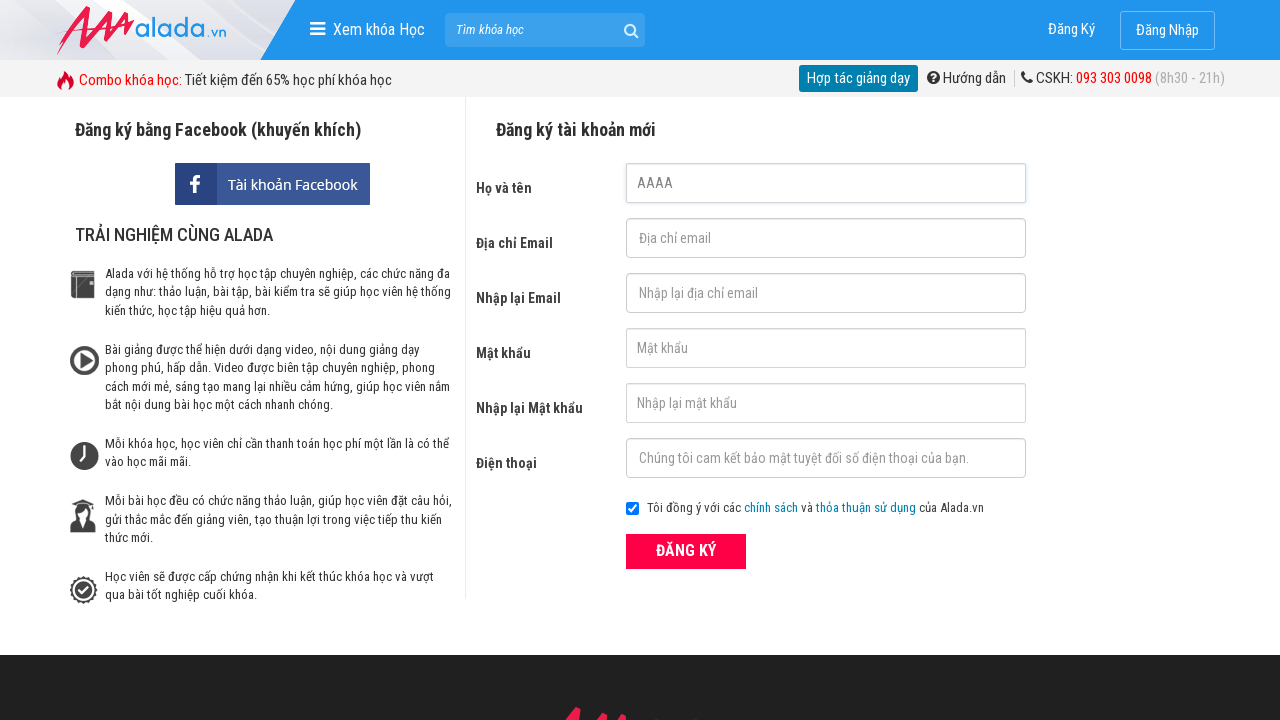

Filled email field with 'AAAA@gmail.com' on #txtEmail
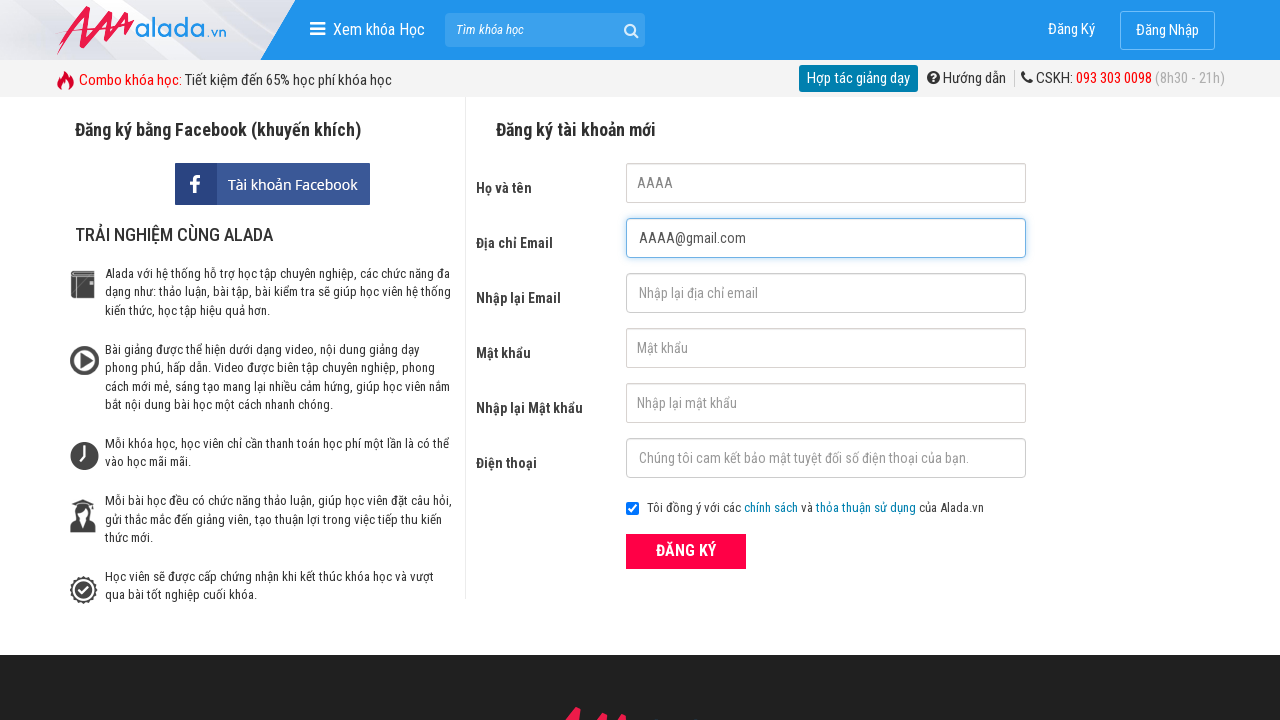

Filled email confirmation field with mismatched value 'AAAA' on #txtCEmail
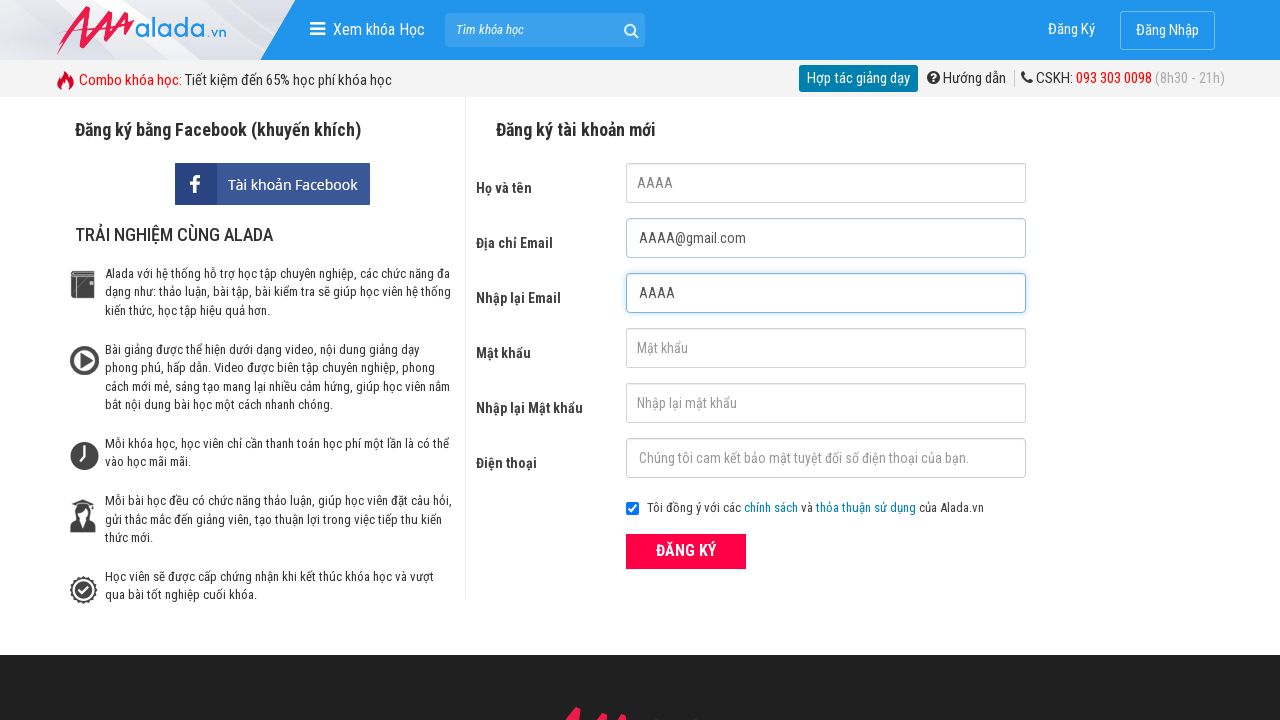

Filled password field with '123456' on #txtPassword
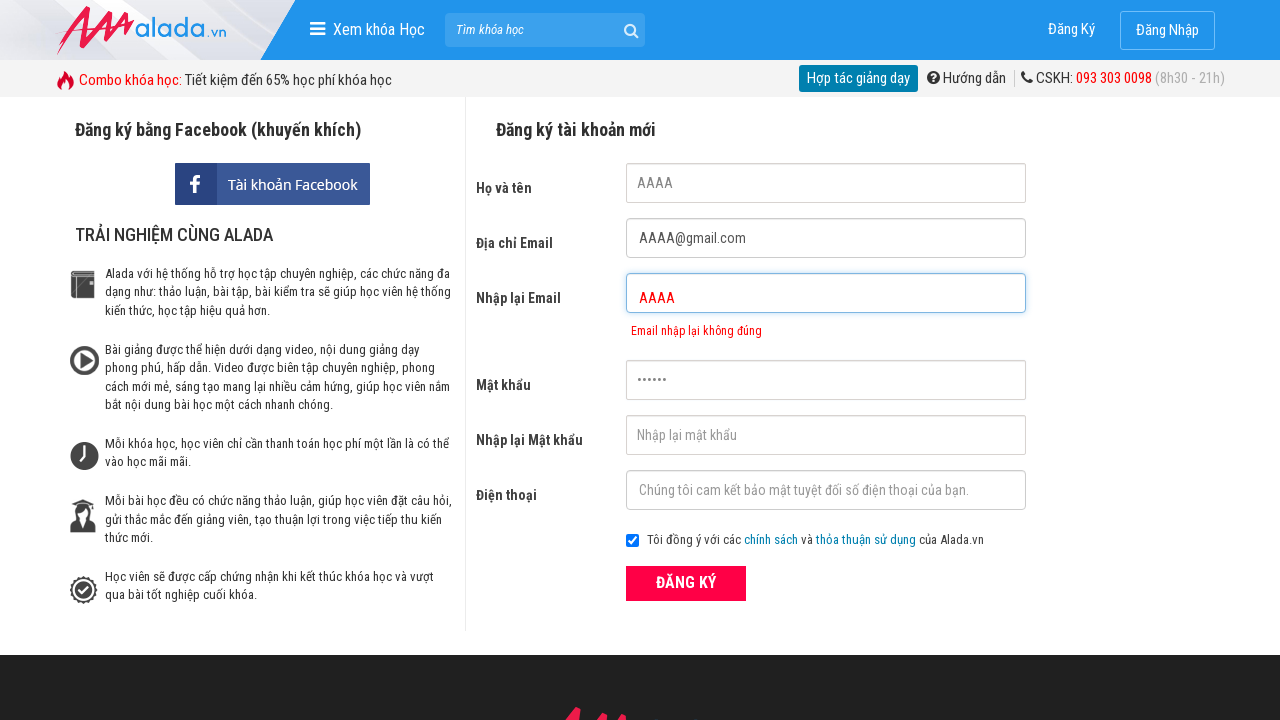

Filled password confirmation field with '123456' on #txtCPassword
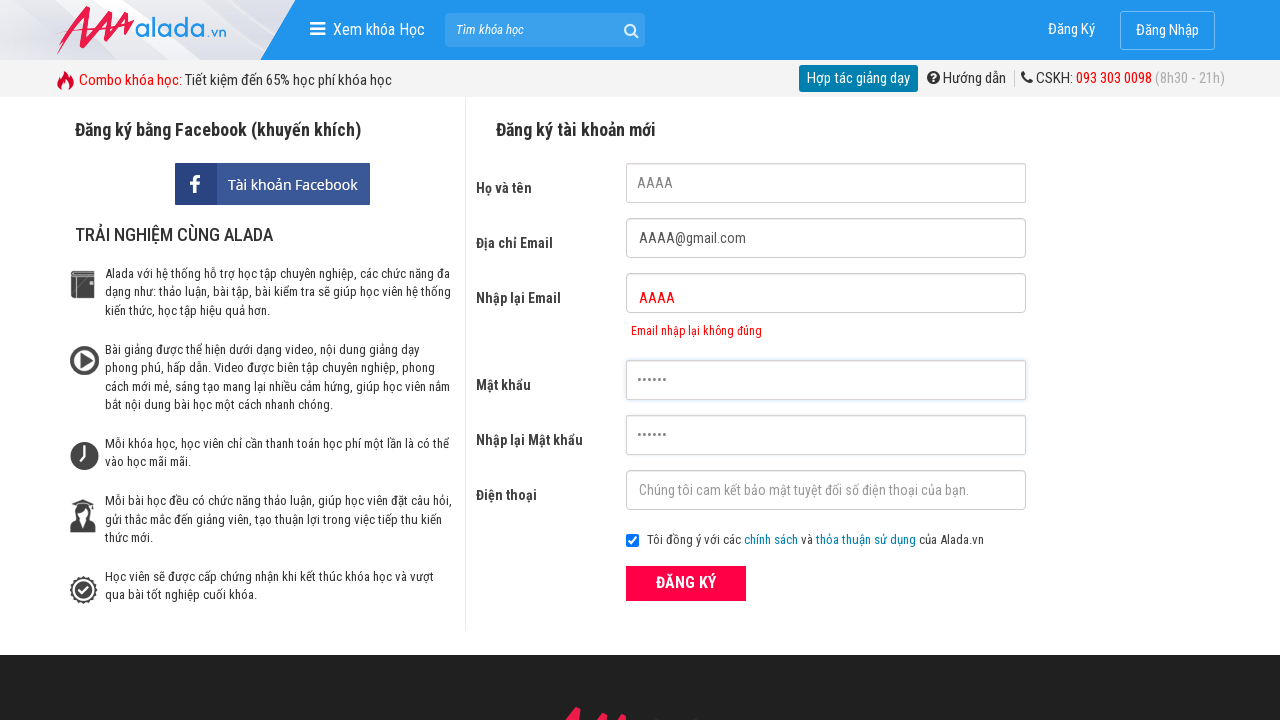

Filled phone field with '0369276478' on #txtPhone
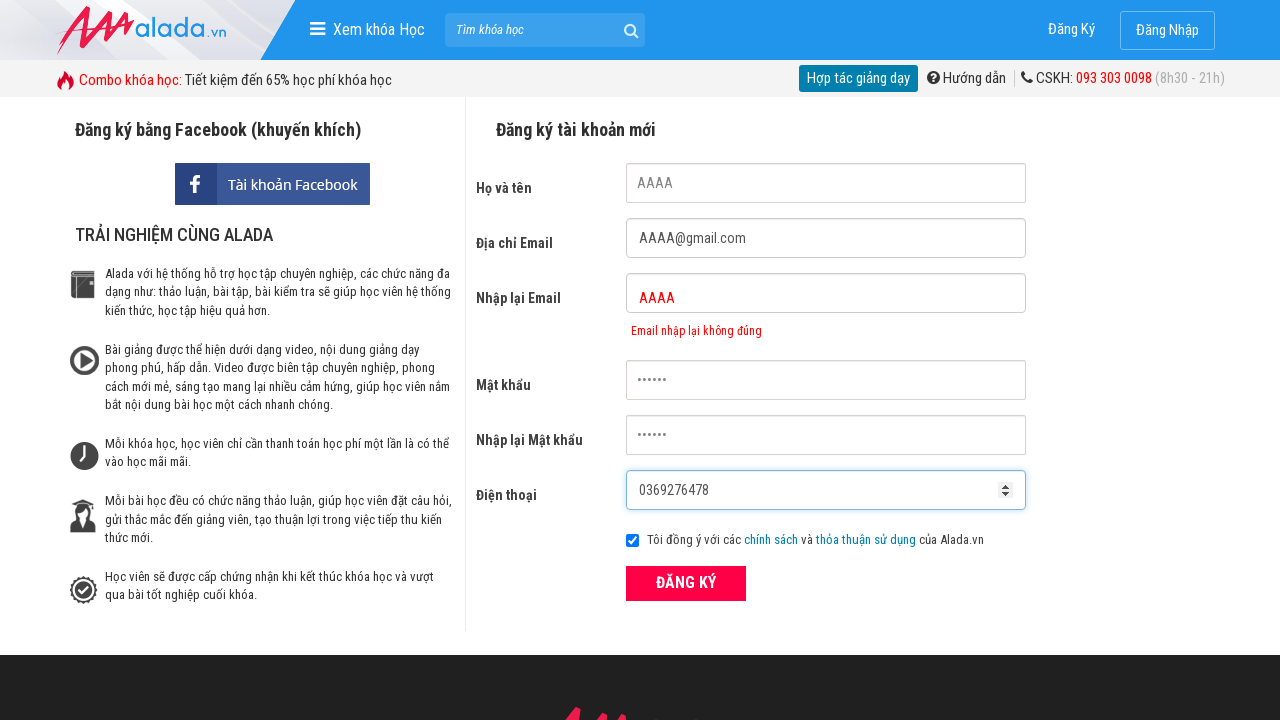

Clicked ĐĂNG KÝ (Register) button to submit form at (686, 583) on xpath=//div[@class='field_btn']//button[text()='ĐĂNG KÝ']
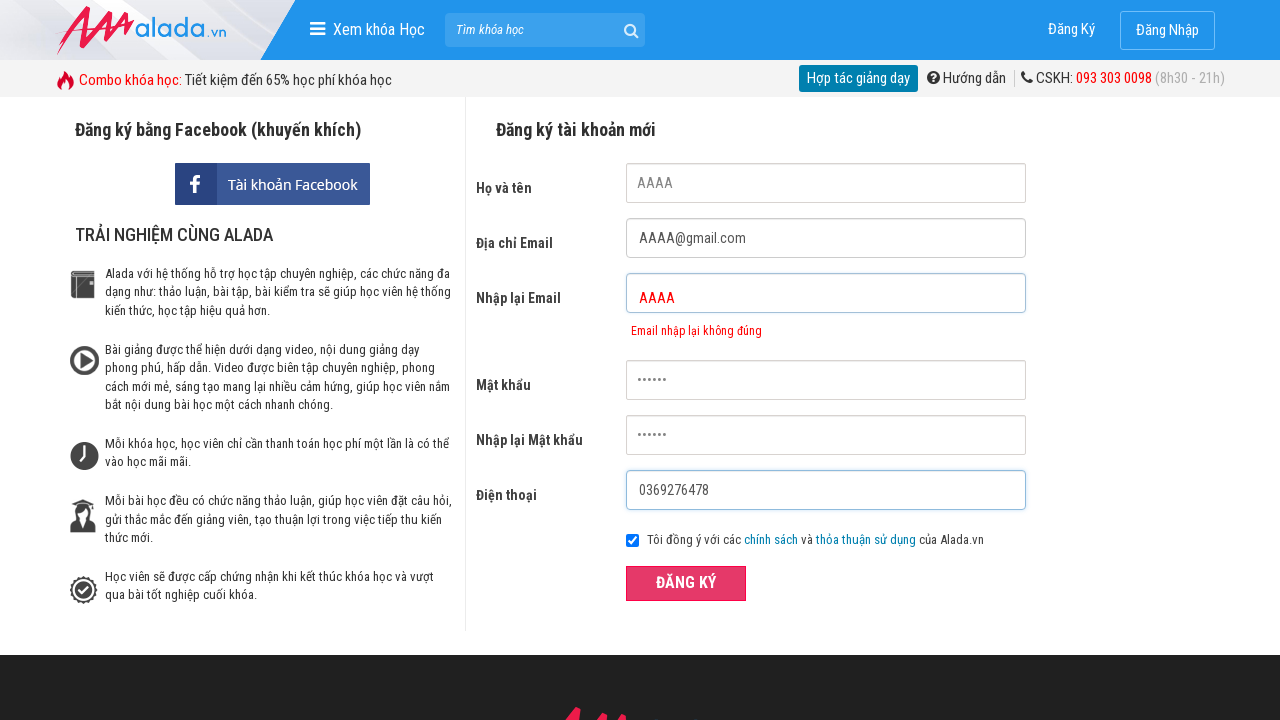

Waited for email confirmation error message to appear
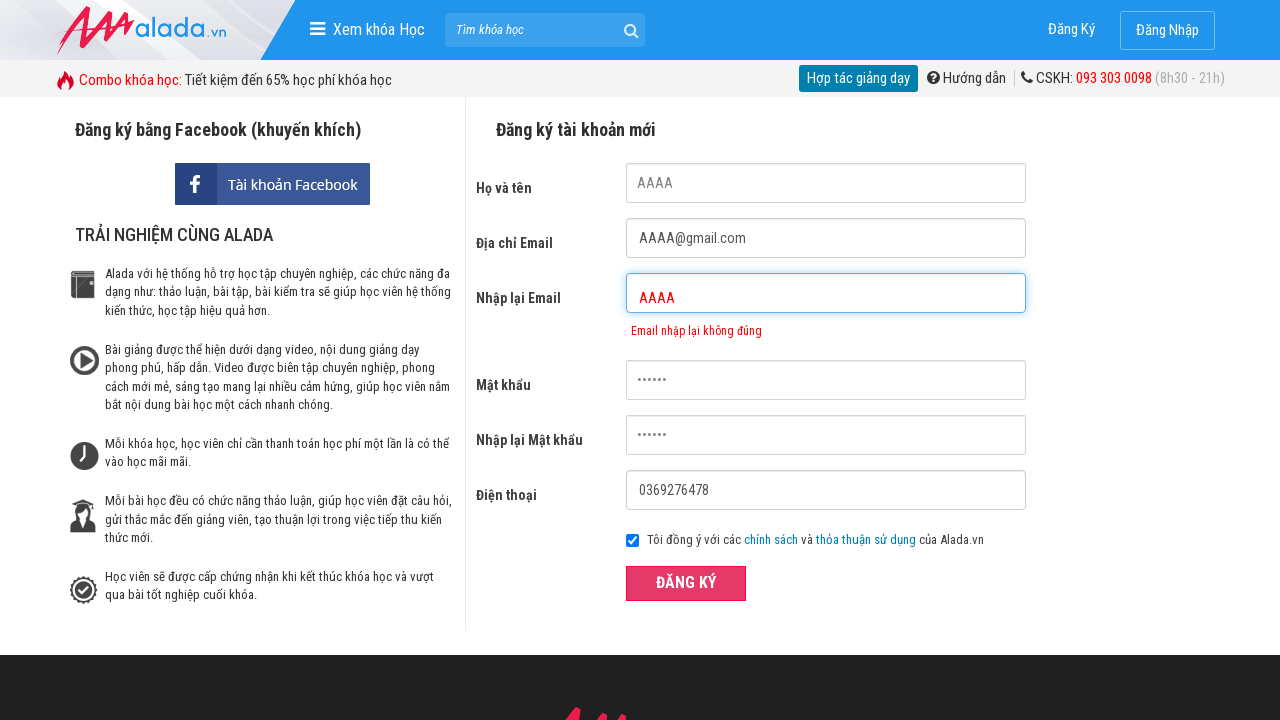

Verified email confirmation error message displays 'Email nhập lại không đúng'
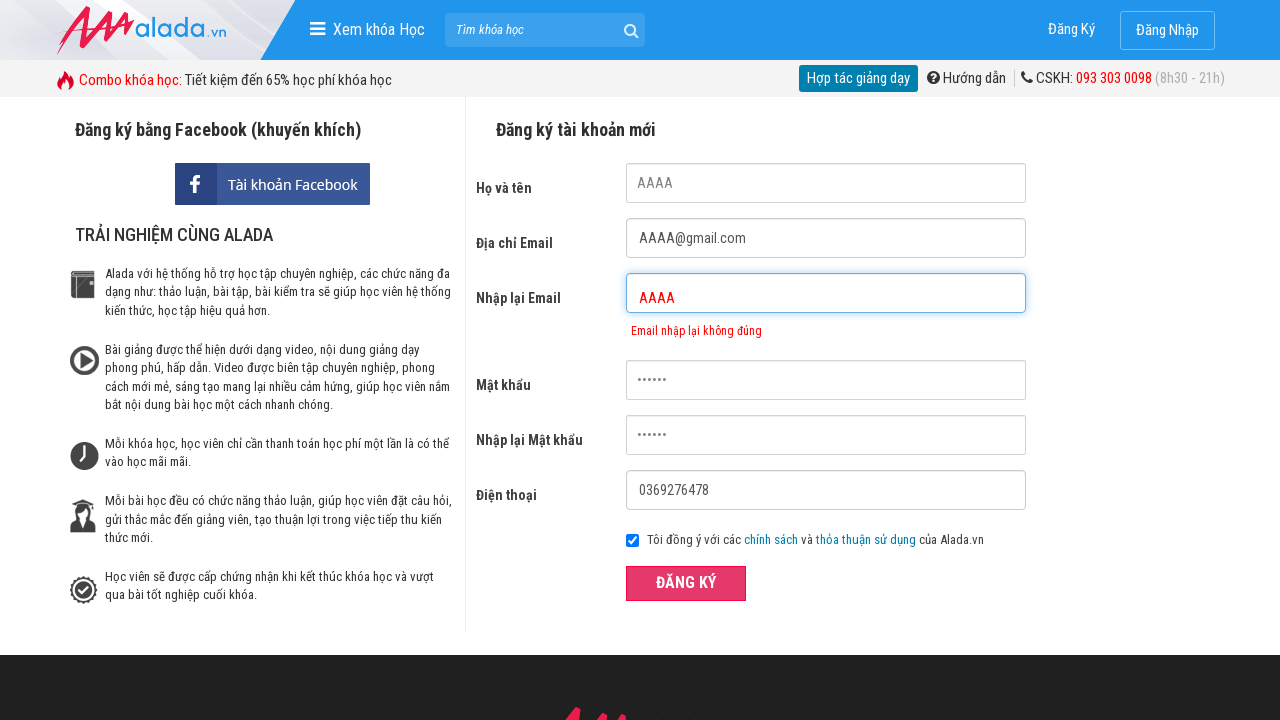

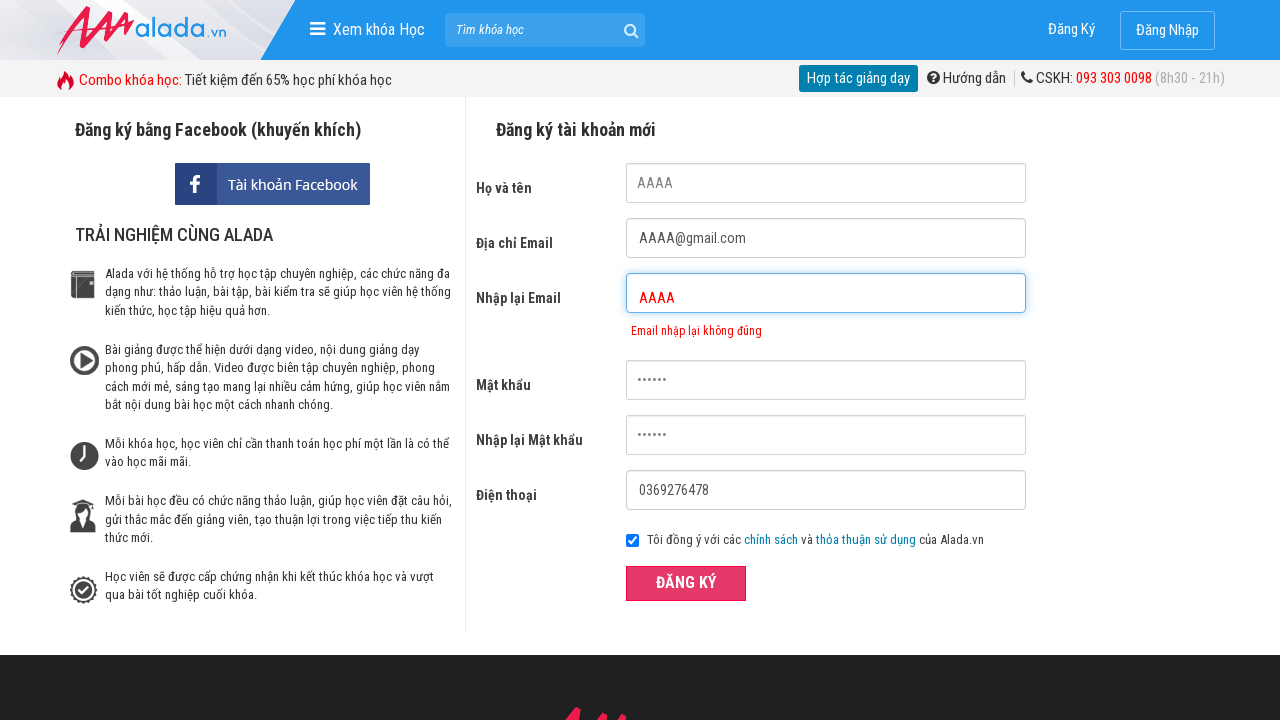